Tests the Buttons page by navigating to Elements section, clicking on Buttons, and performing a dynamic click on a button to verify the success message

Starting URL: https://demoqa.com

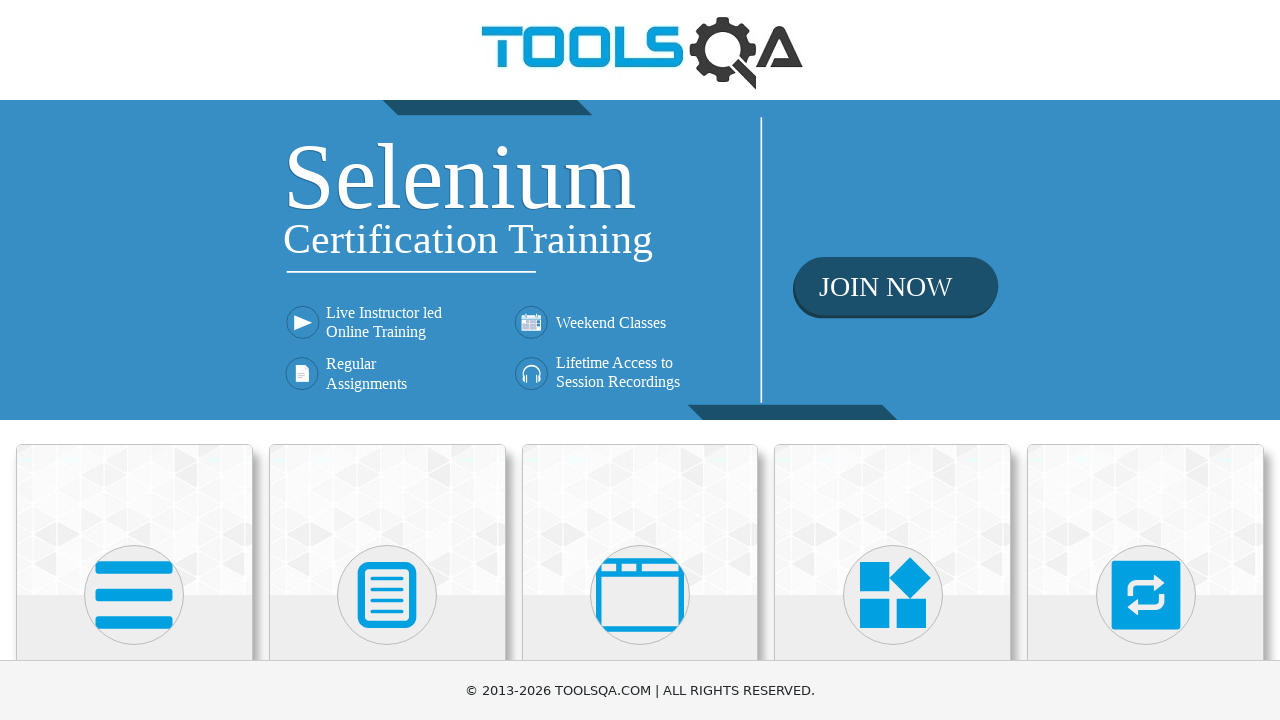

Navigated to DemoQA homepage
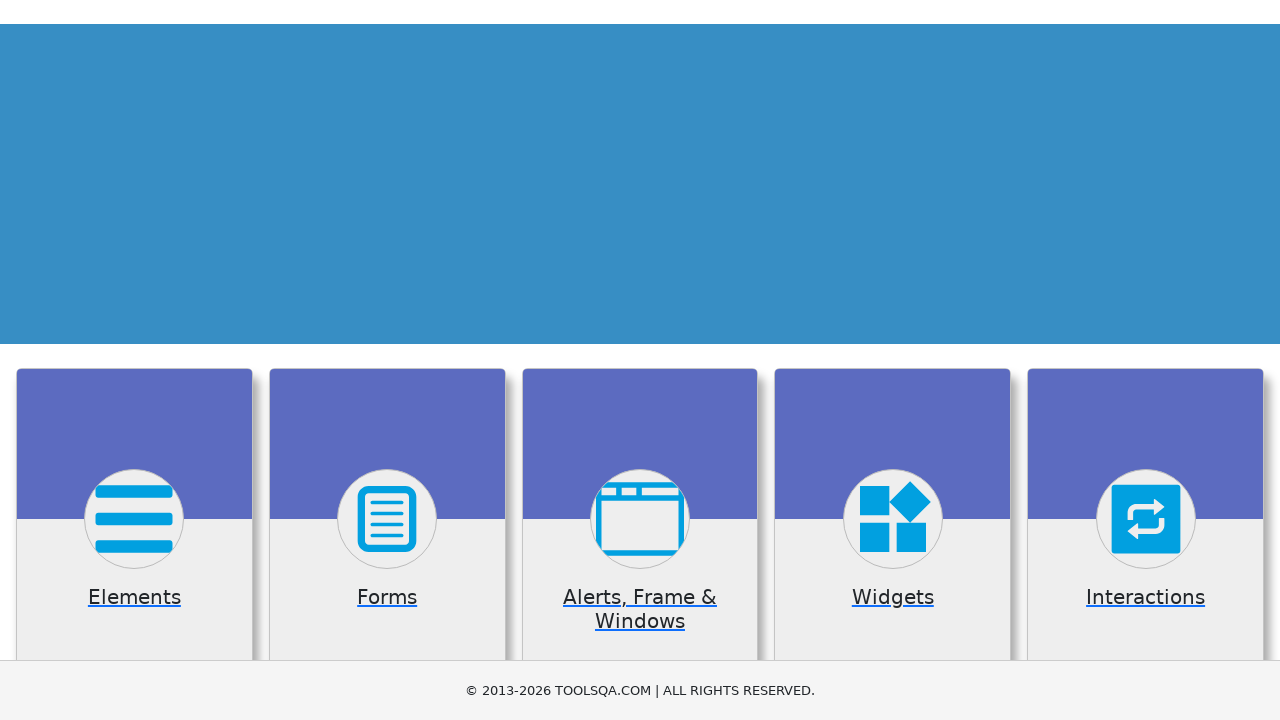

Clicked on Elements section at (134, 577) on xpath=//h5[text()='Elements']/../../../div
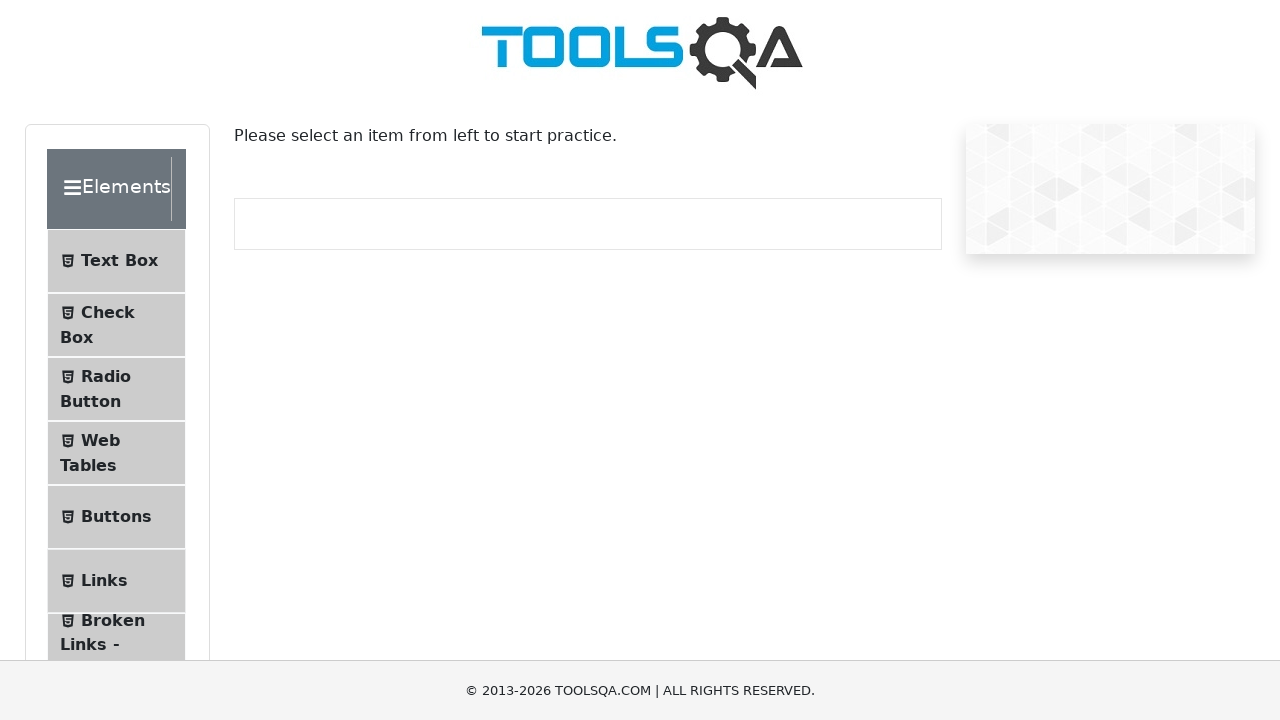

Clicked on Buttons menu item at (106, 517) on xpath=//span[text()='Buttons']/..
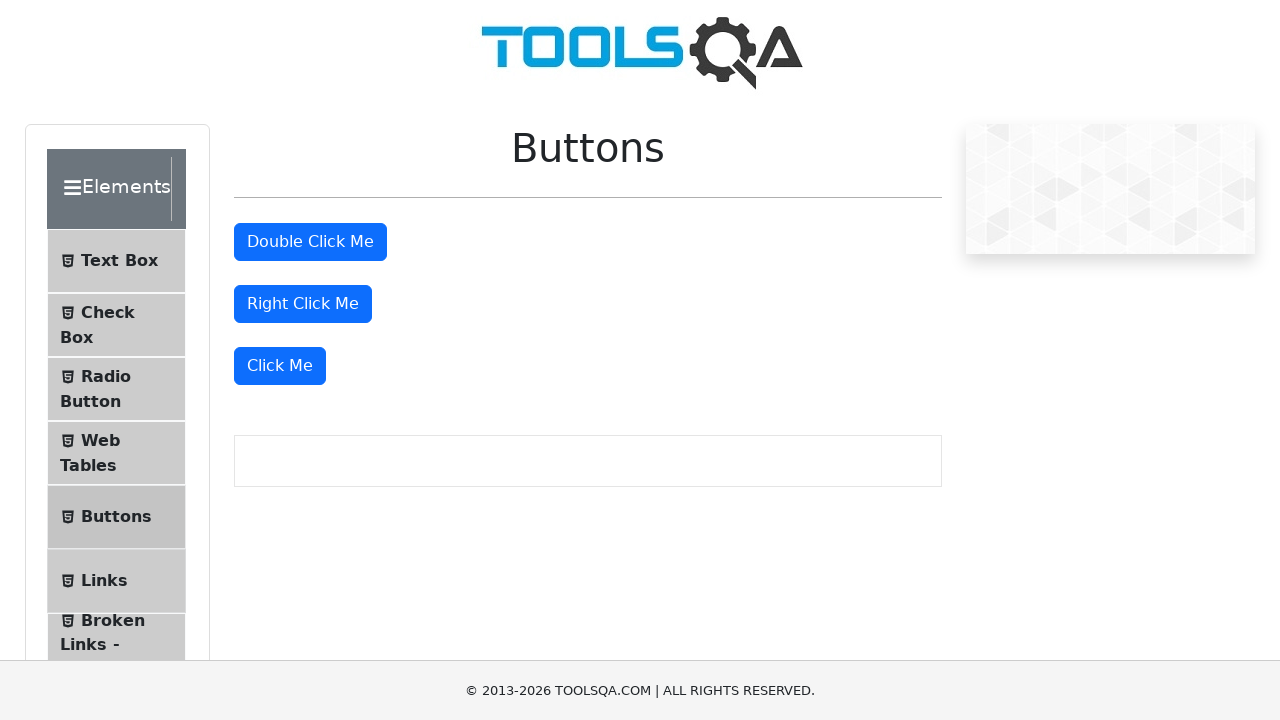

Buttons page loaded successfully
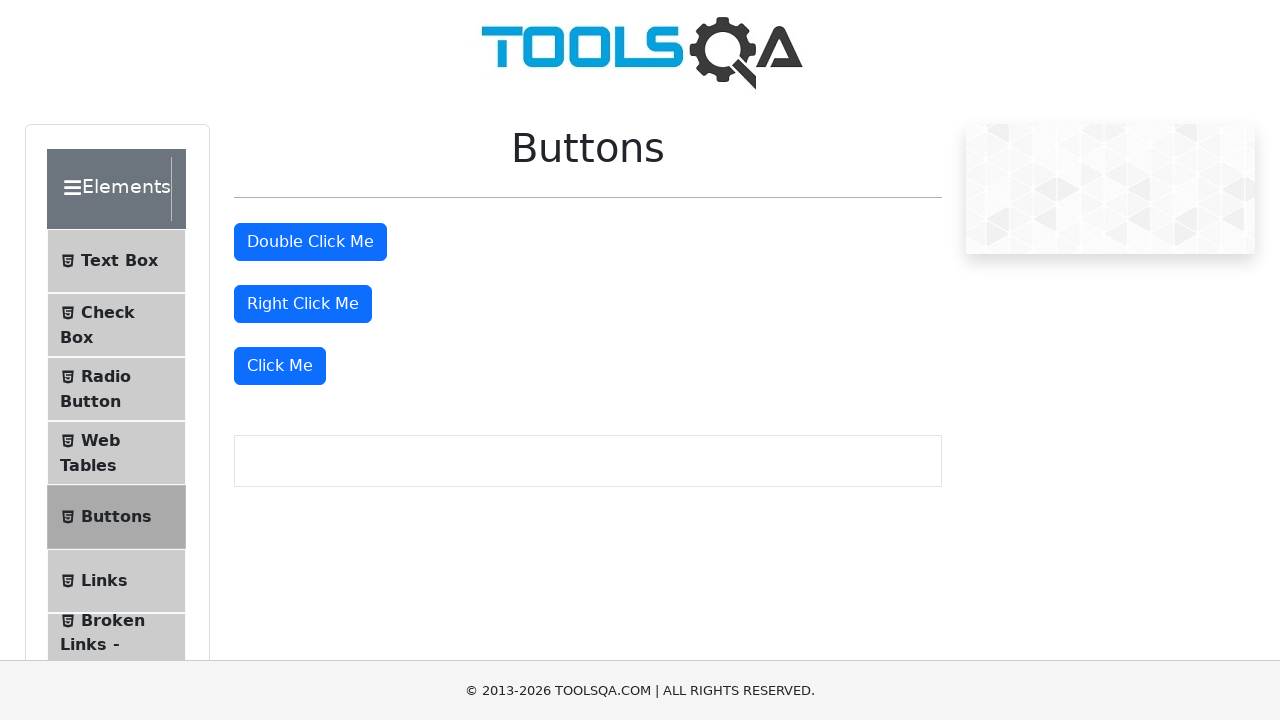

Clicked the dynamic click button at (280, 366) on xpath=//div[@class='mt-4'][2]//button
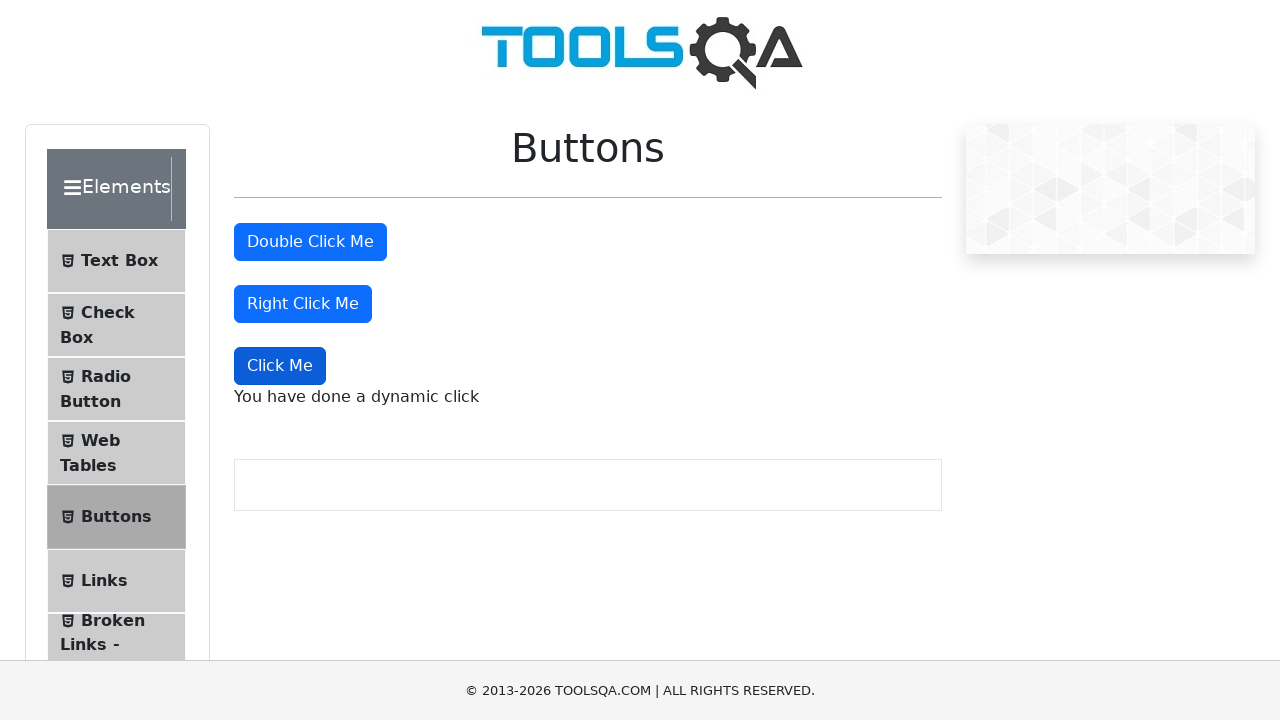

Dynamic click success message appeared
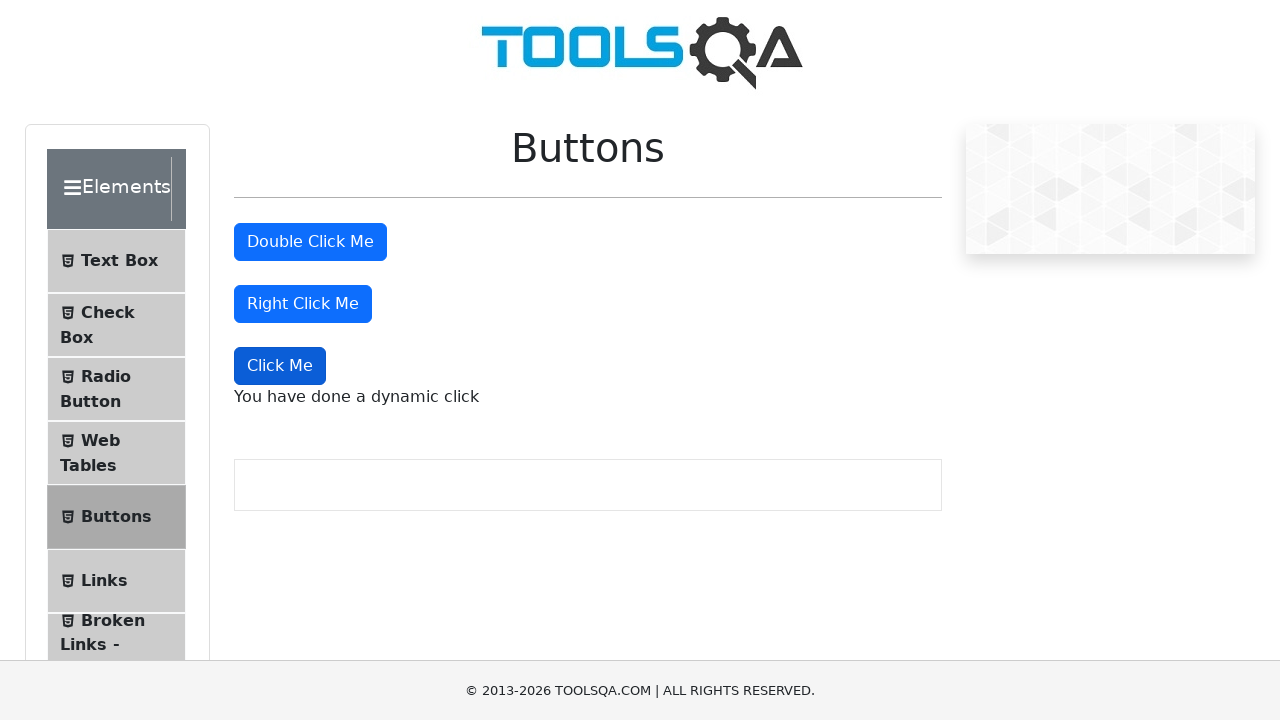

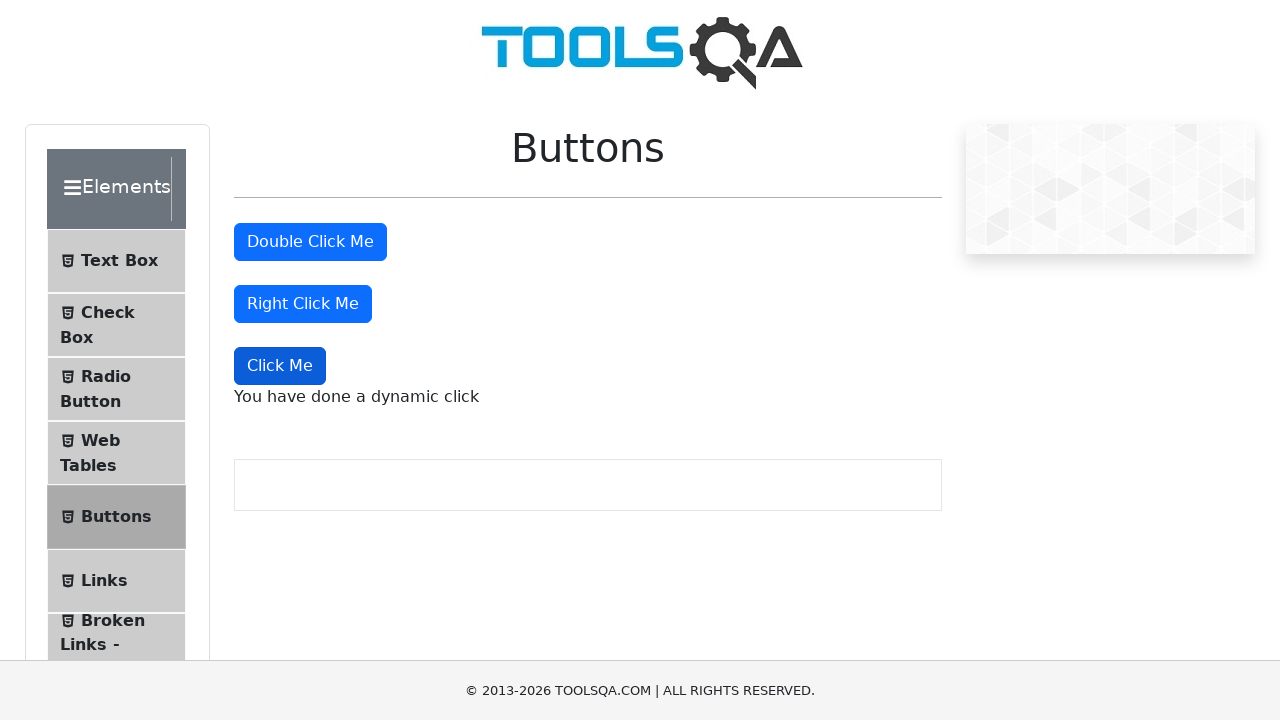